Tests toggling enabled/disabled states of a textbox by clicking Enable/Disable button

Starting URL: https://the-internet.herokuapp.com/dynamic_controls

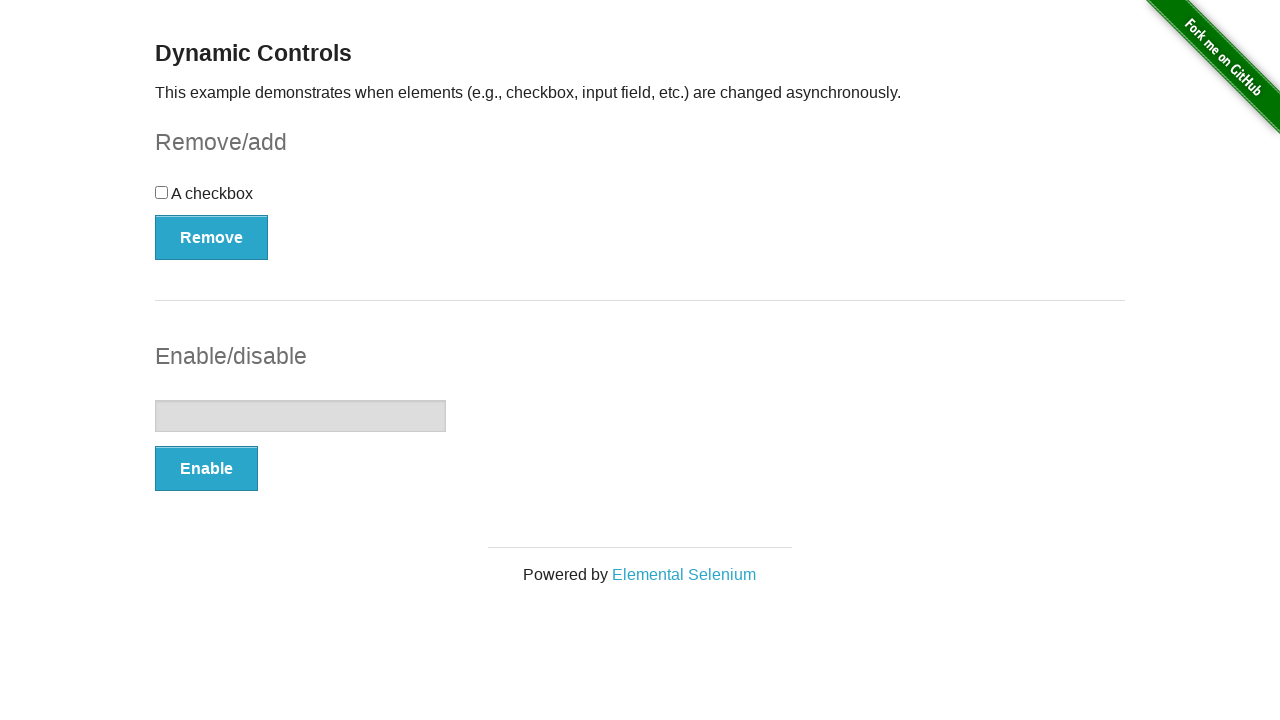

Verified textbox is initially disabled
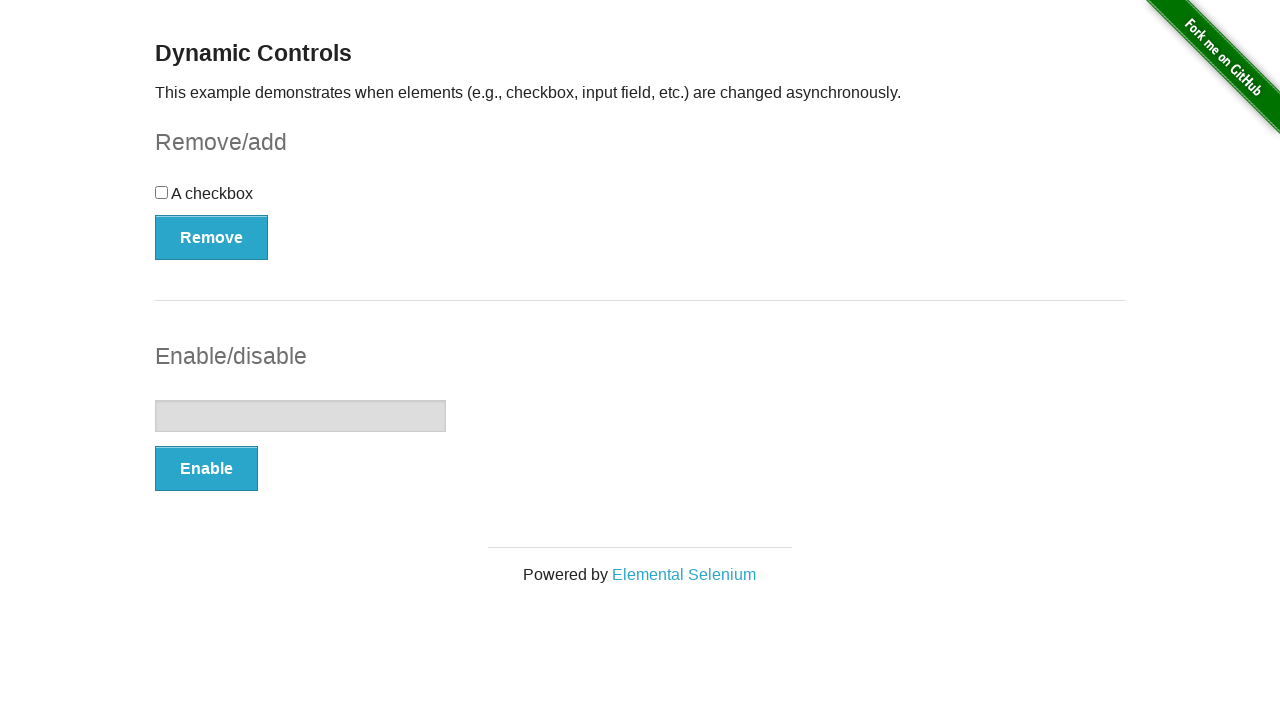

Clicked Enable button at (206, 469) on button:has-text('Enable')
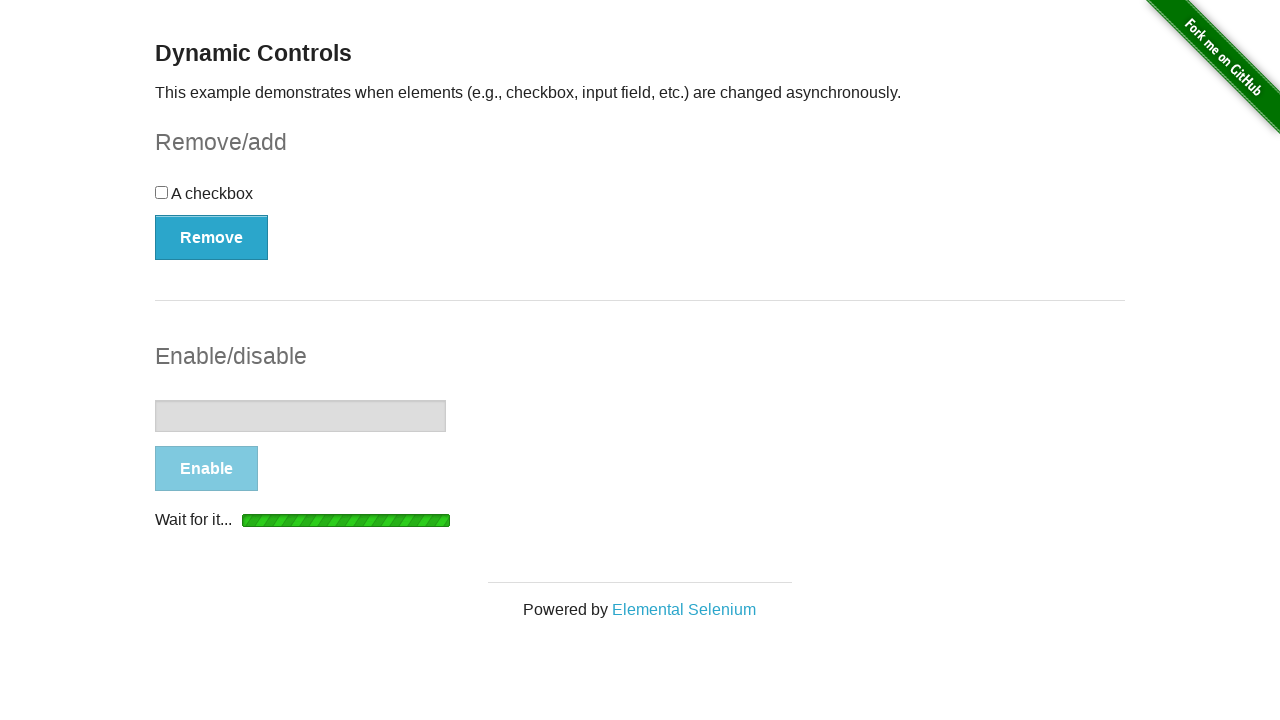

Verified textbox is now enabled
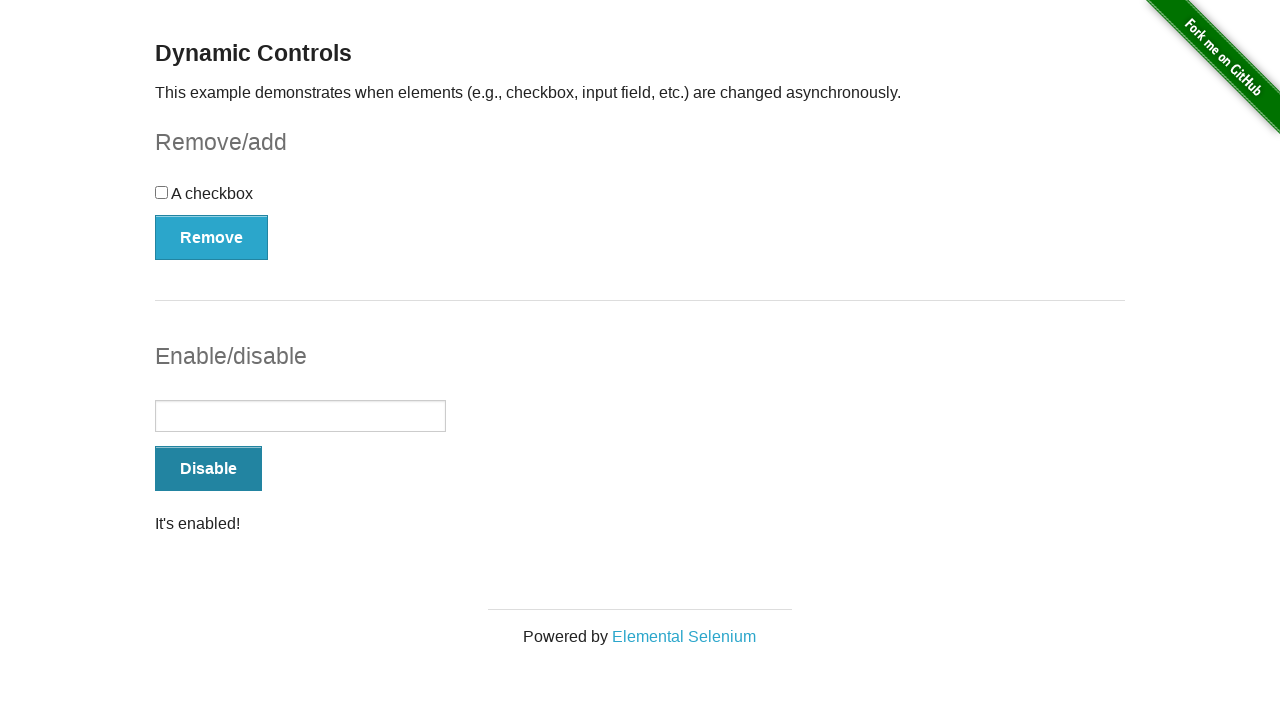

Clicked Disable button at (208, 469) on button:has-text('Disable')
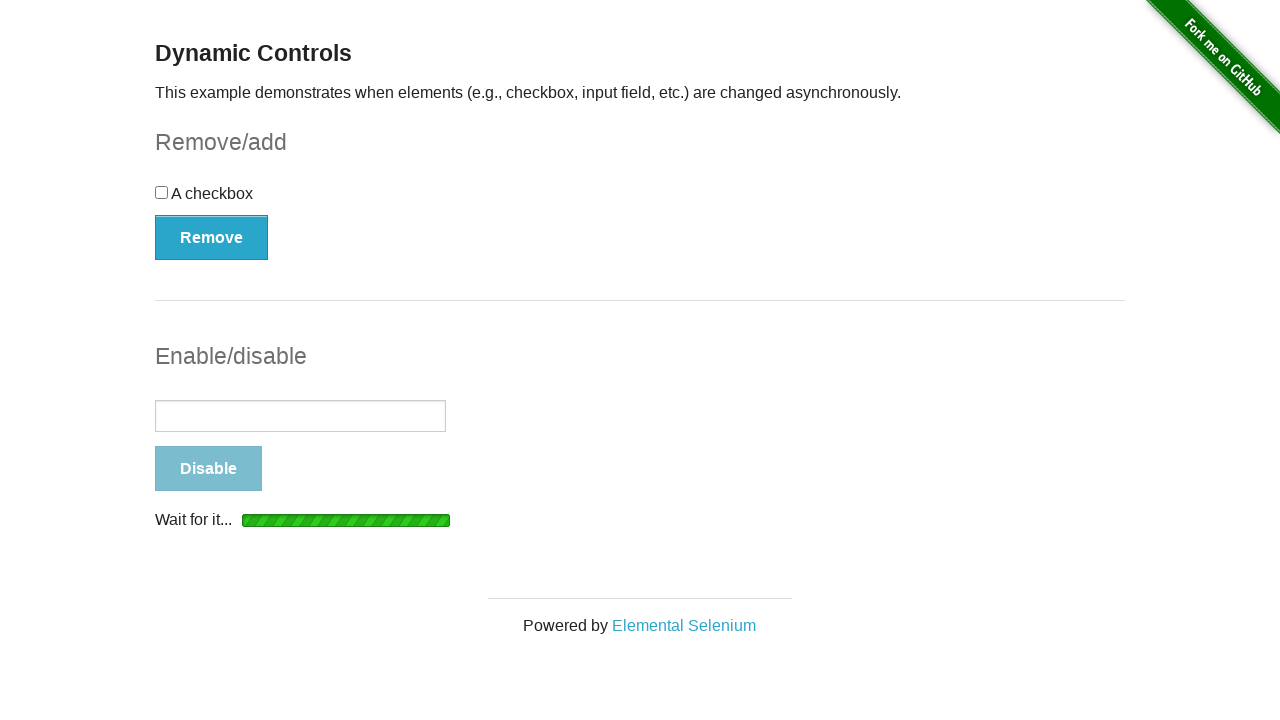

Verified textbox is disabled again
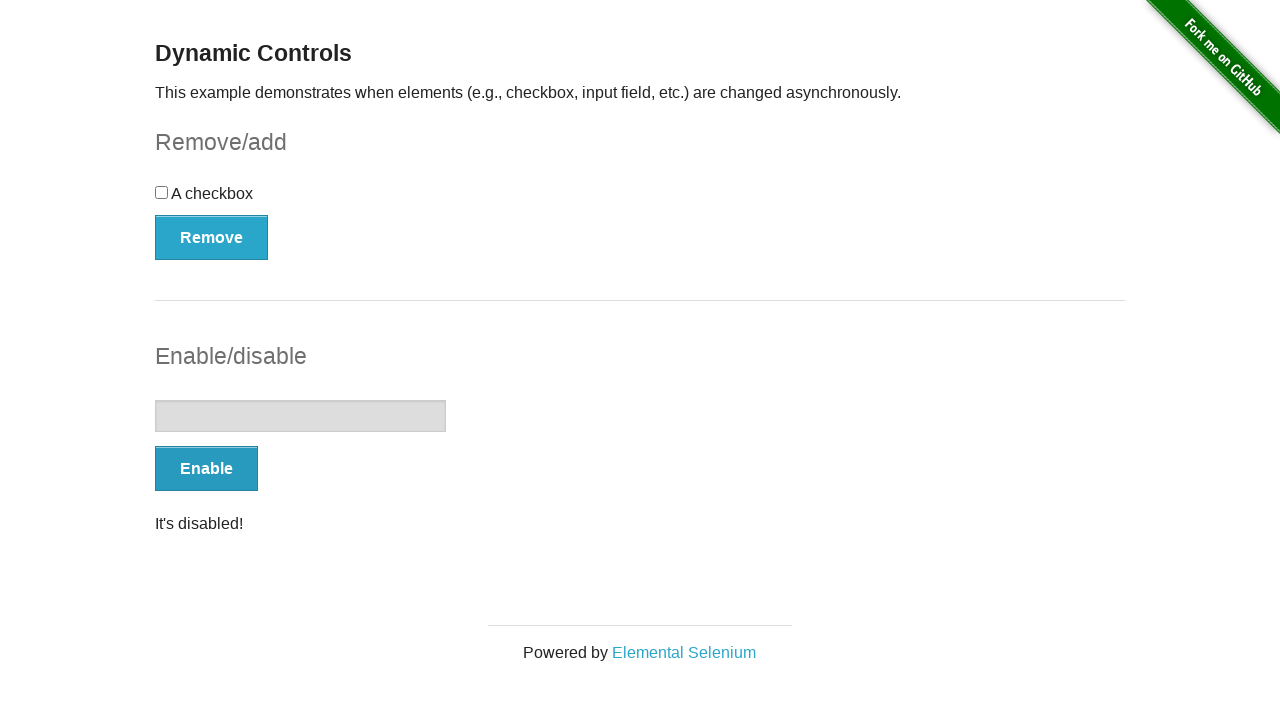

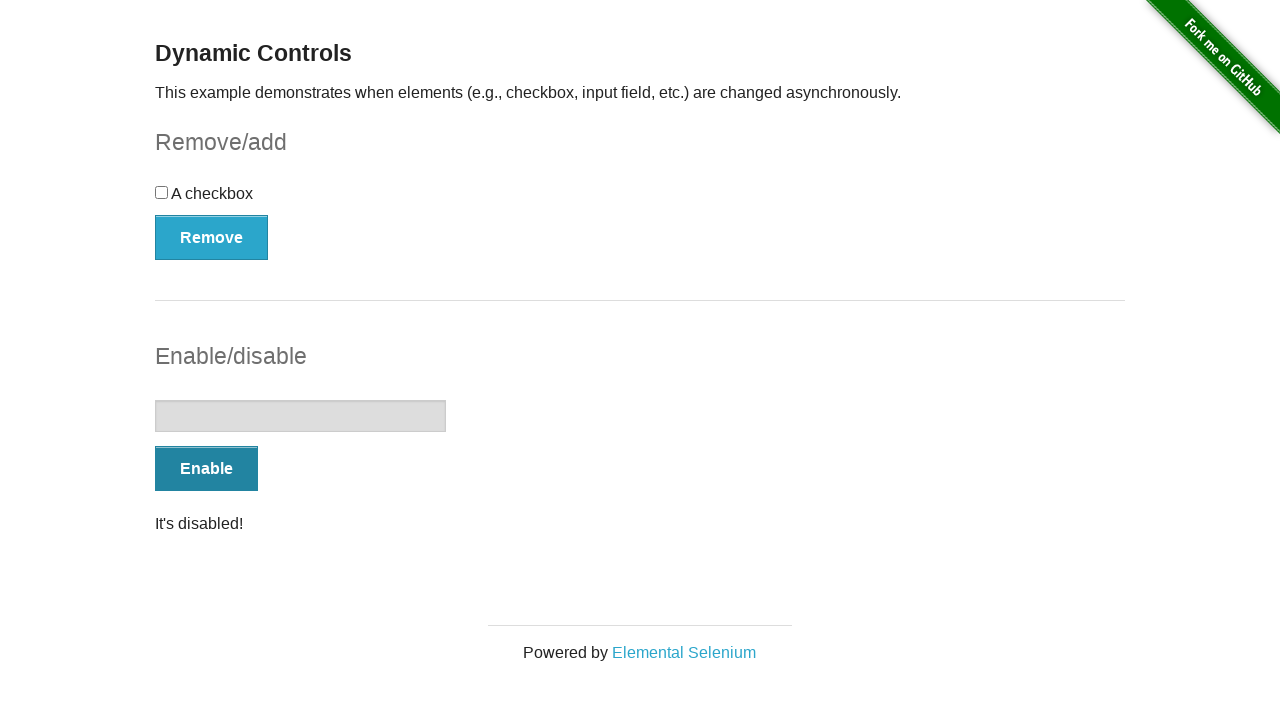